Tests that the Clear completed button displays the correct text after marking an item complete

Starting URL: https://demo.playwright.dev/todomvc

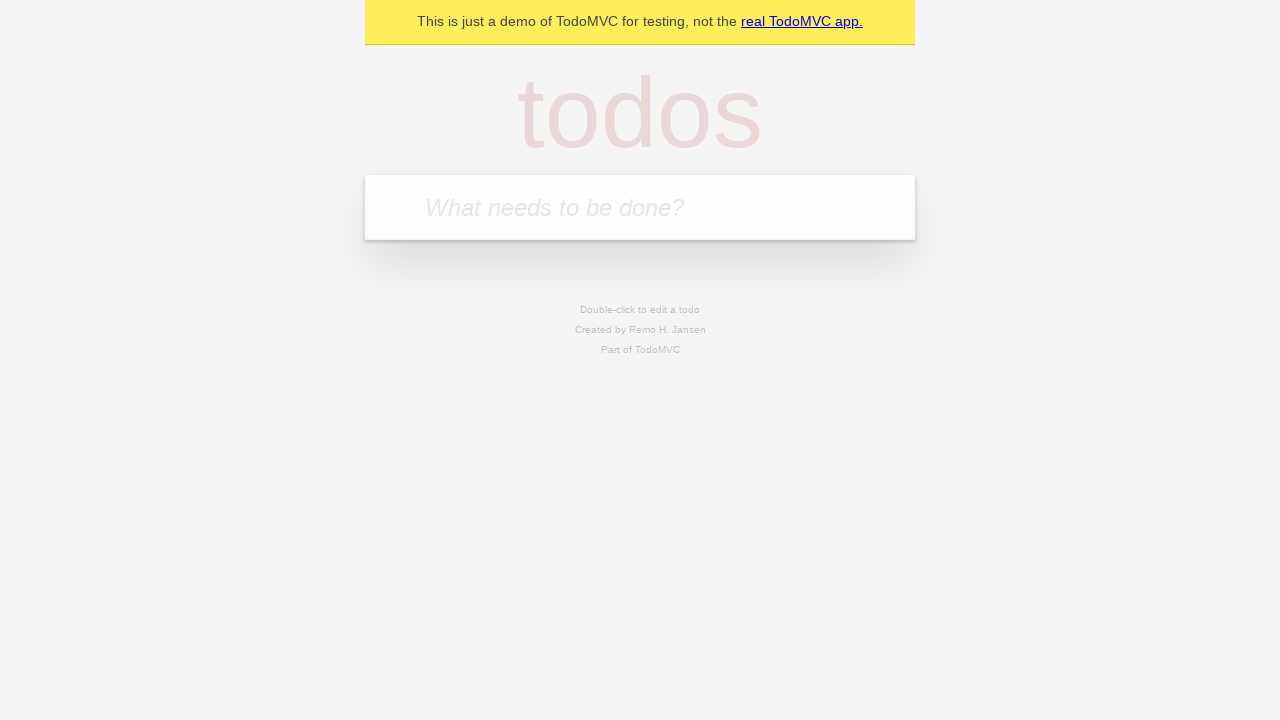

Filled todo input with 'buy some cheese' on internal:attr=[placeholder="What needs to be done?"i]
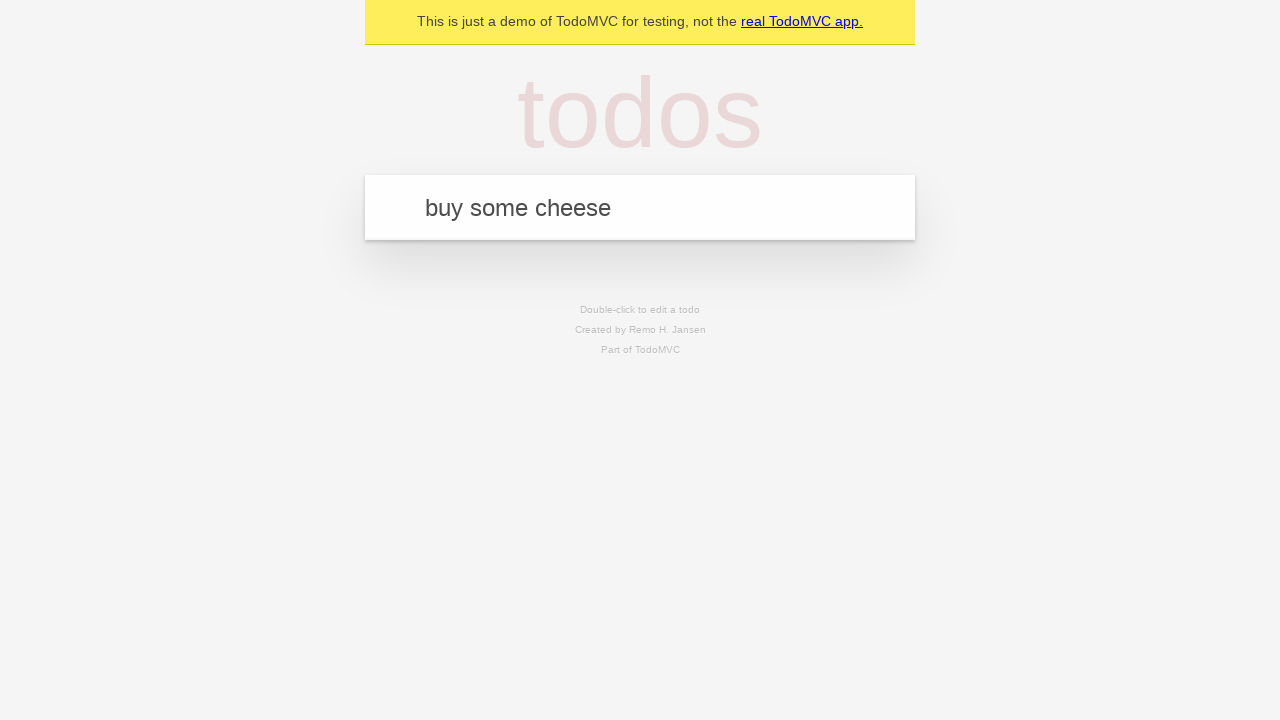

Pressed Enter to add first todo item on internal:attr=[placeholder="What needs to be done?"i]
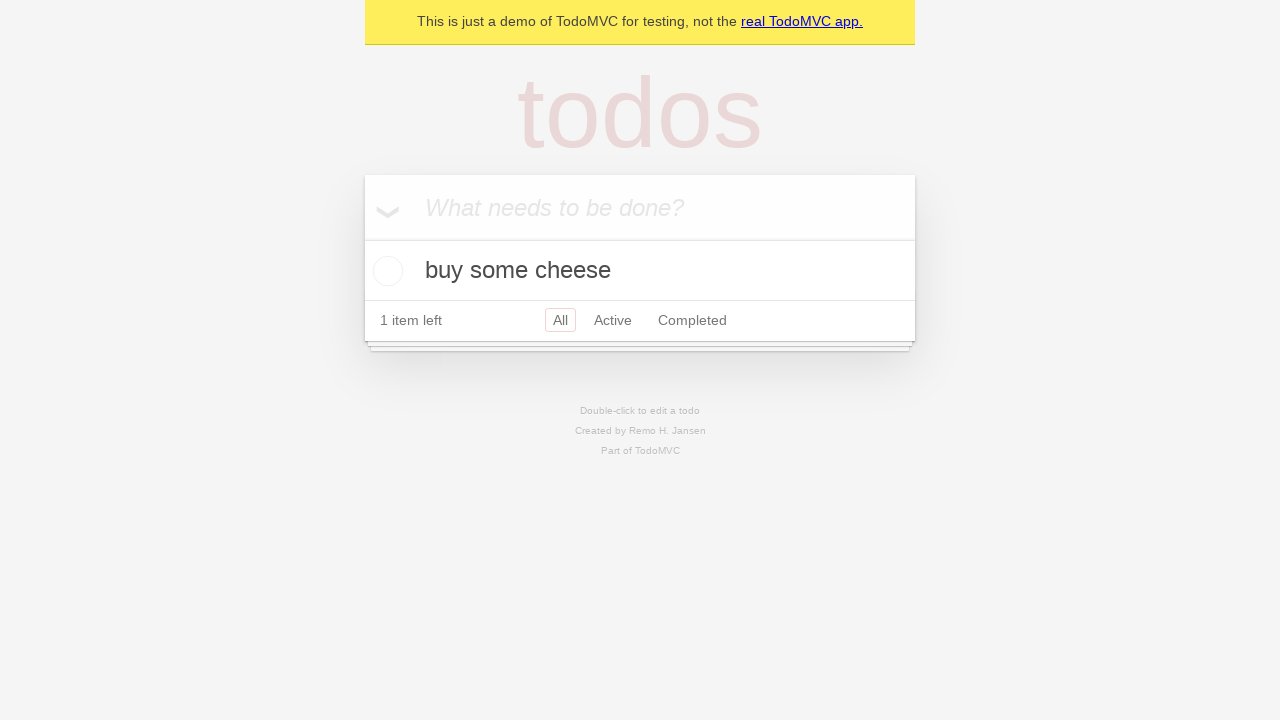

Filled todo input with 'feed the cat' on internal:attr=[placeholder="What needs to be done?"i]
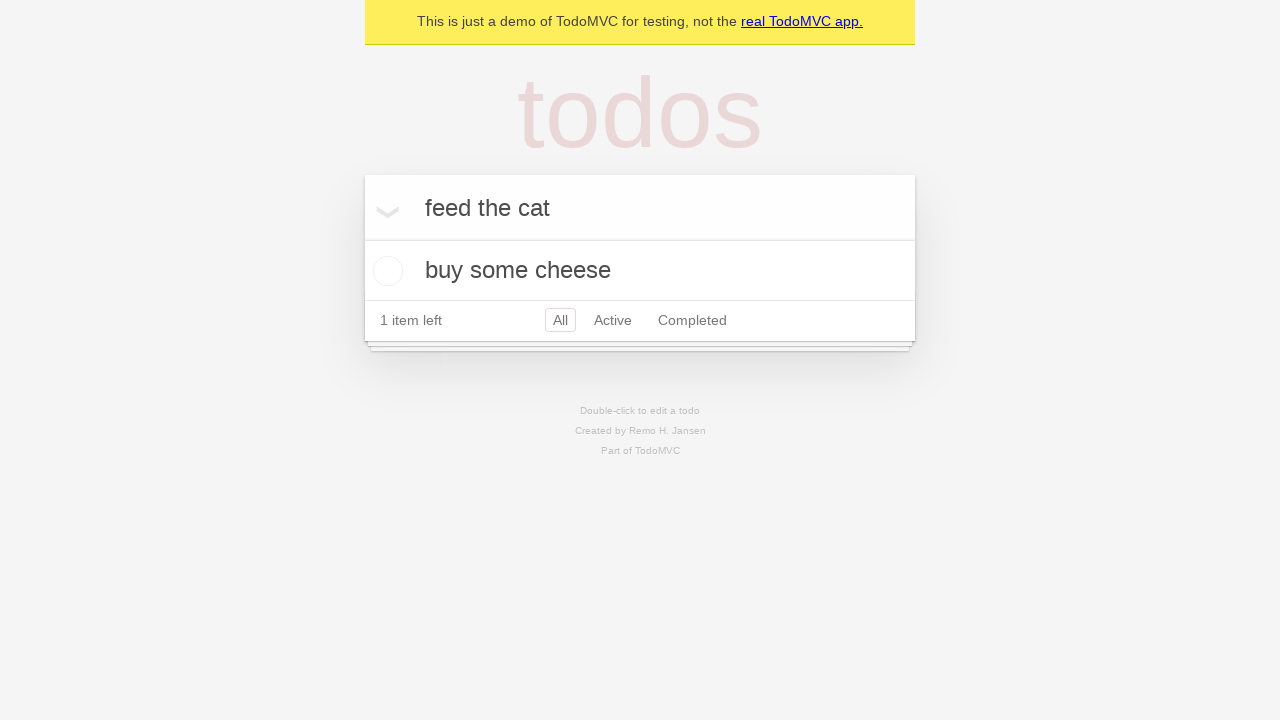

Pressed Enter to add second todo item on internal:attr=[placeholder="What needs to be done?"i]
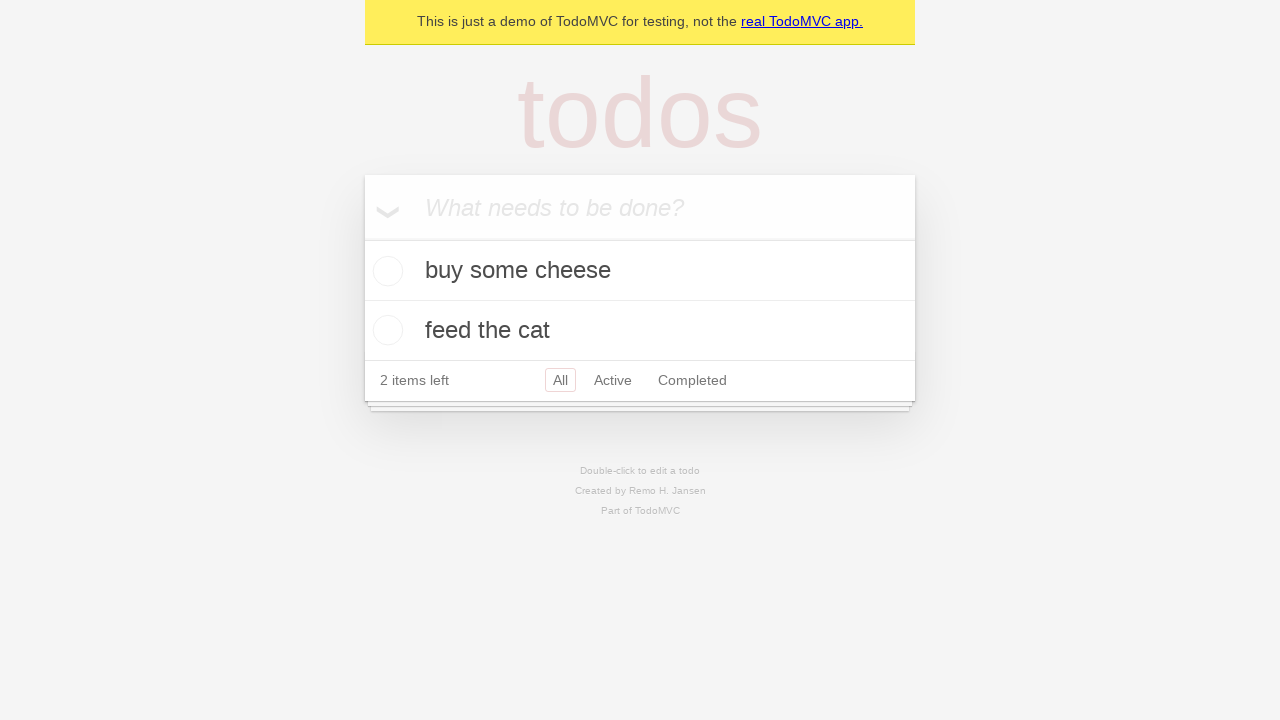

Filled todo input with 'book a doctors appointment' on internal:attr=[placeholder="What needs to be done?"i]
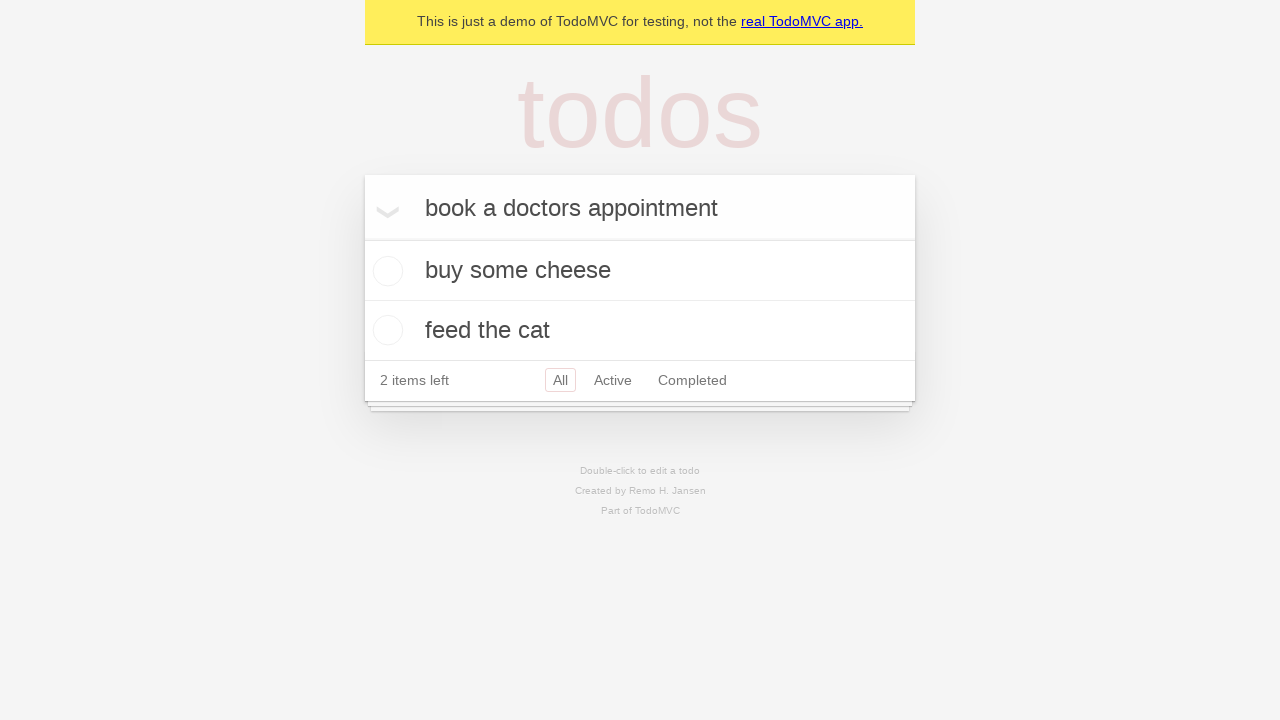

Pressed Enter to add third todo item on internal:attr=[placeholder="What needs to be done?"i]
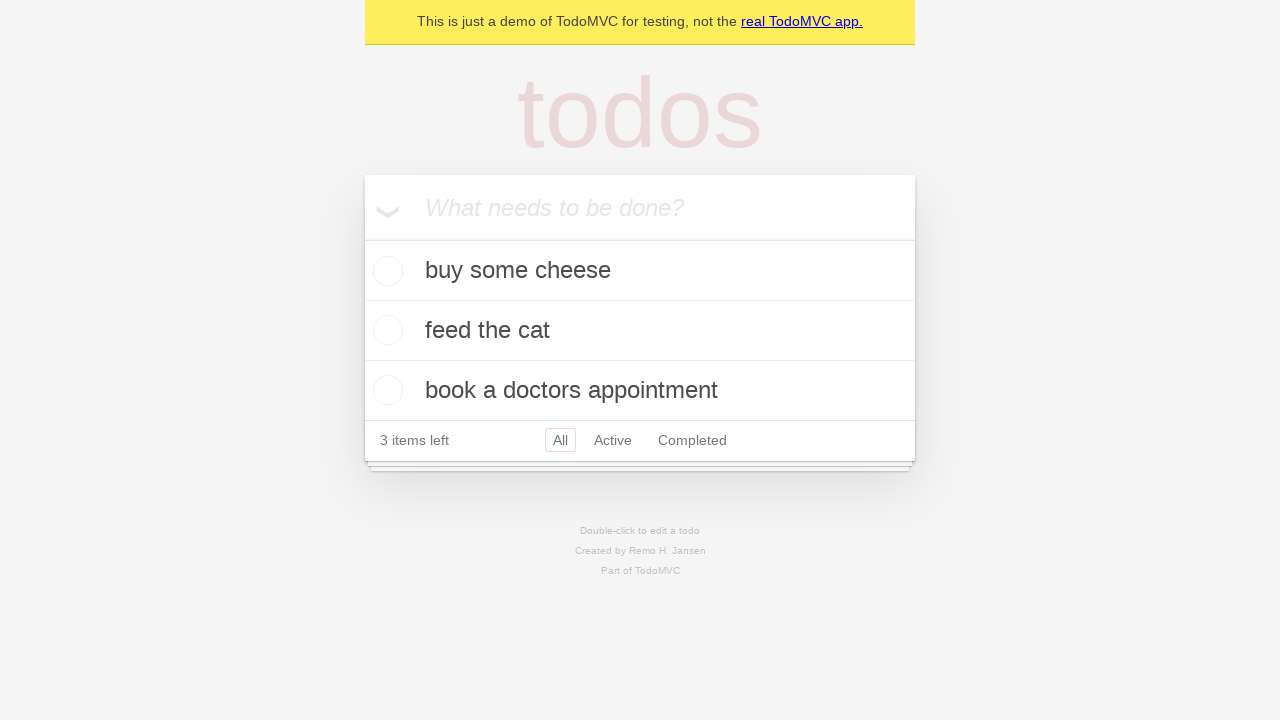

Marked first todo item as complete at (385, 271) on .todo-list li .toggle >> nth=0
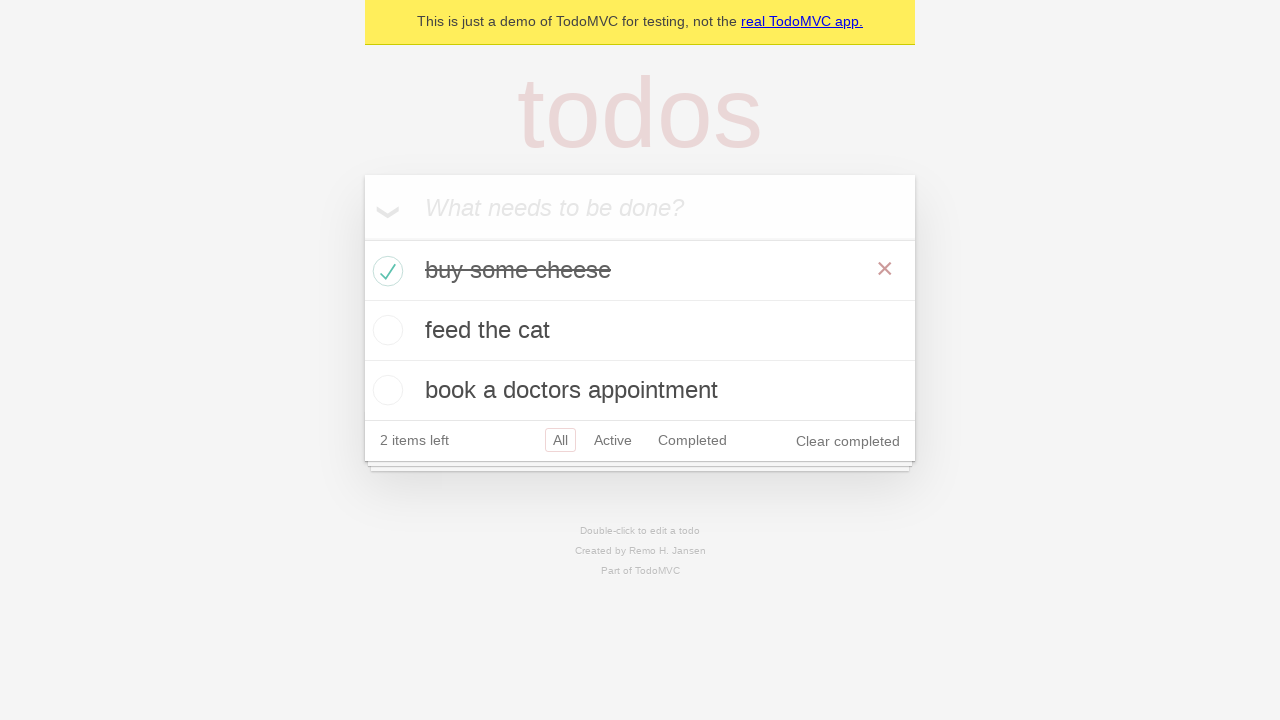

Clear completed button appeared
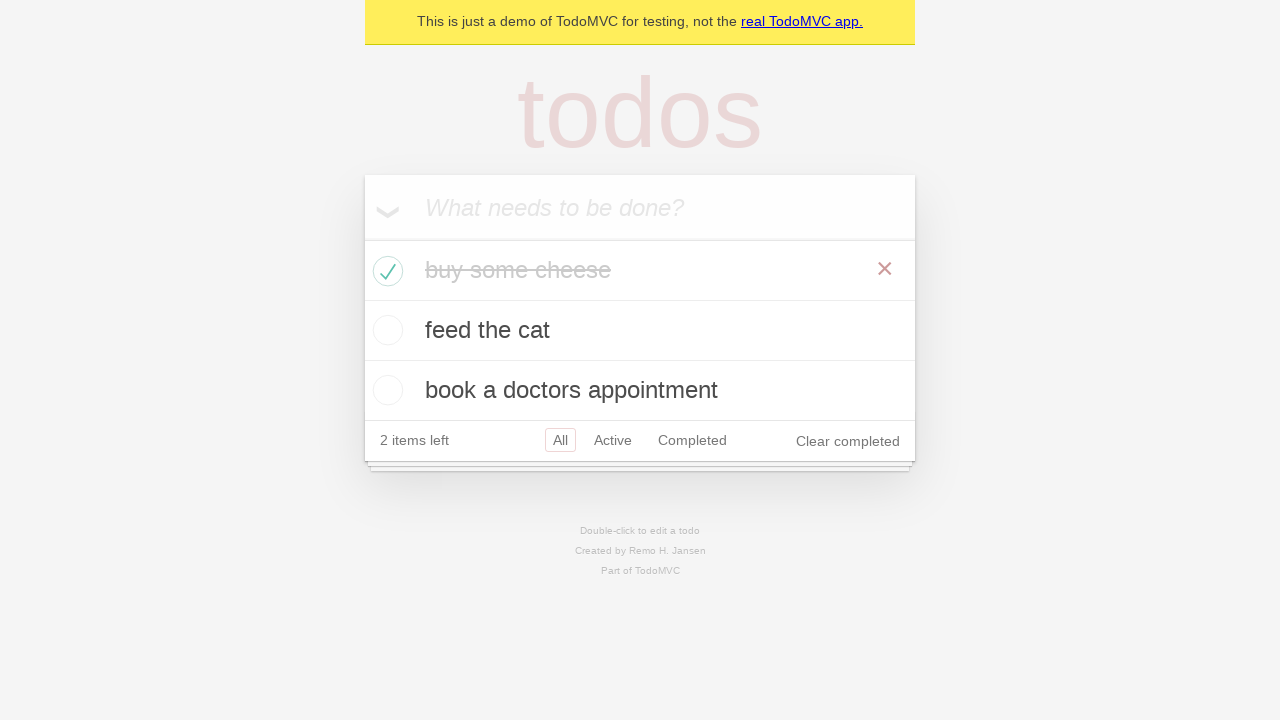

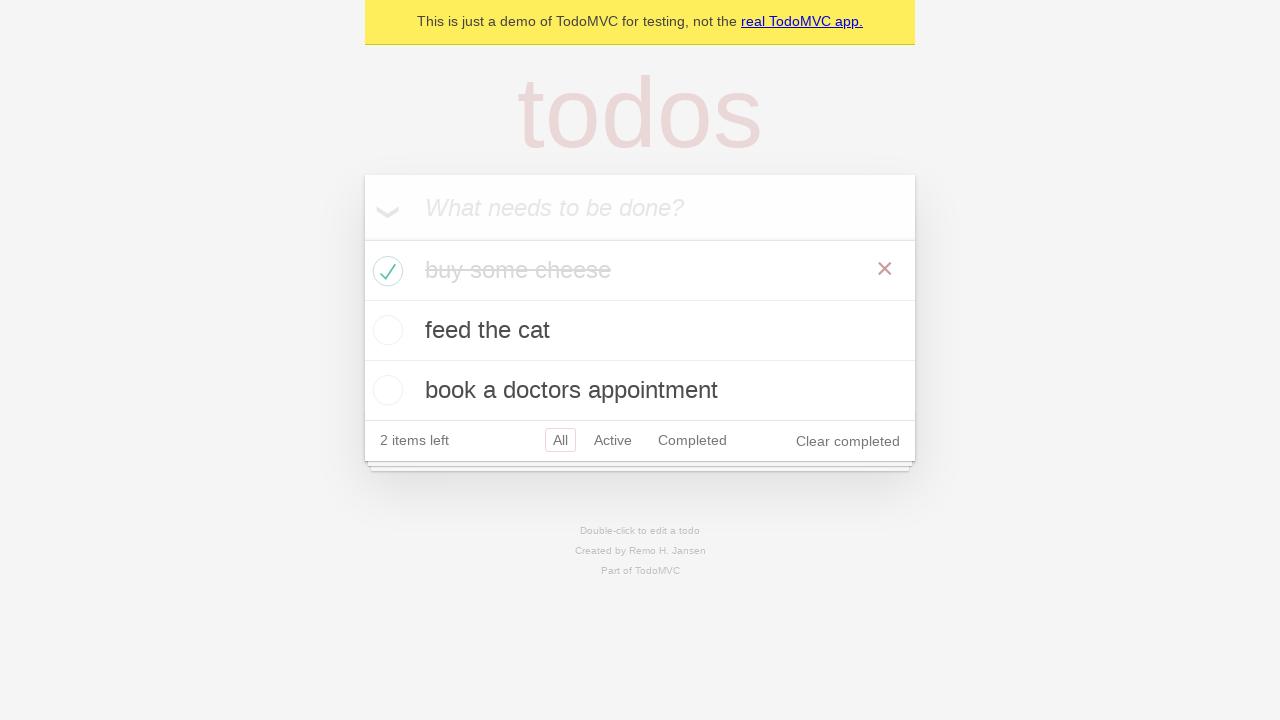